Tests responsive design by setting different viewport sizes (mobile, tablet, desktop) and verifying that navigation remains visible and content adapts.

Starting URL: https://bob-takuya.github.io/archi-site/

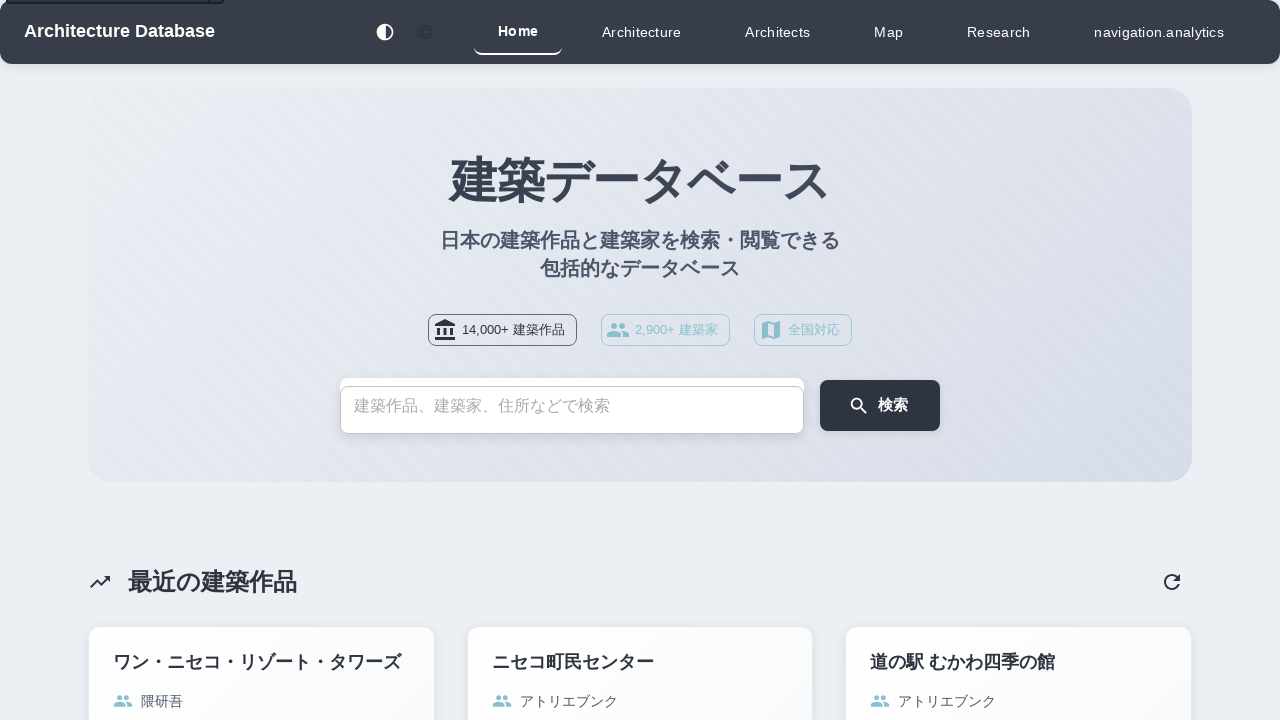

Set viewport to iPhone size (375x812)
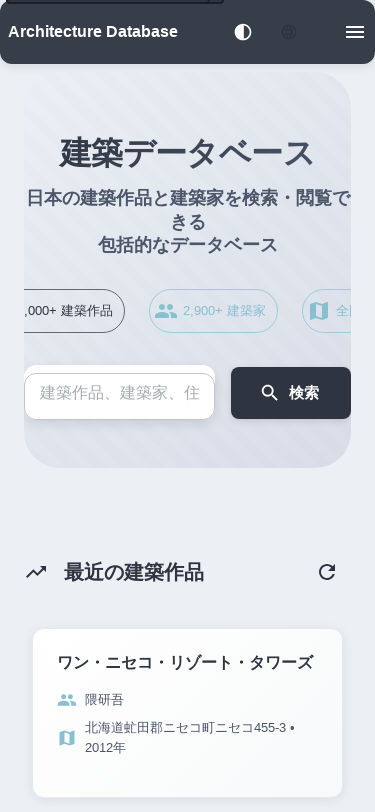

Reloaded page at iPhone viewport
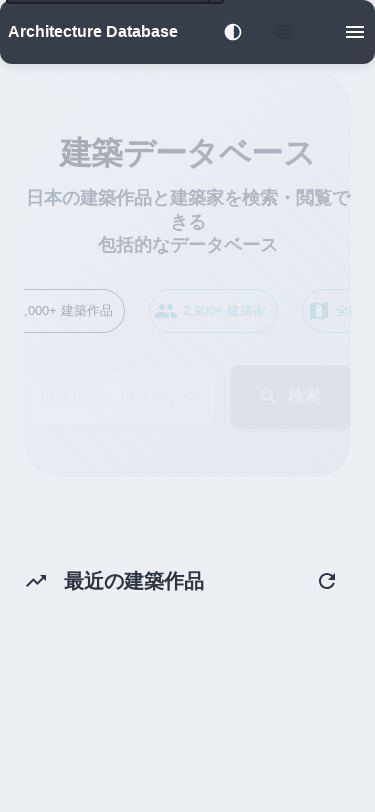

Root element loaded on iPhone viewport
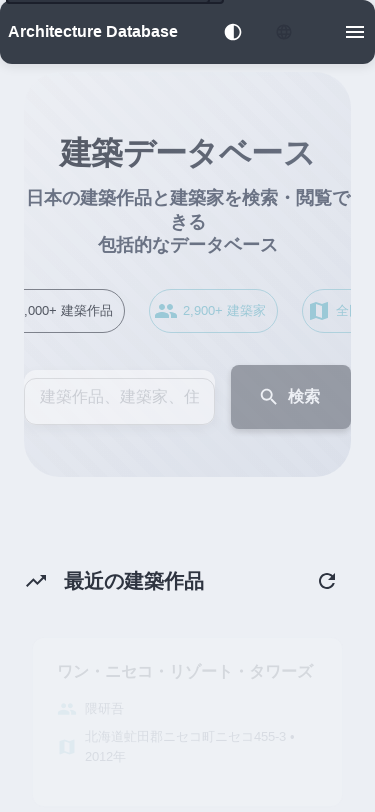

Navigation element visible on iPhone viewport
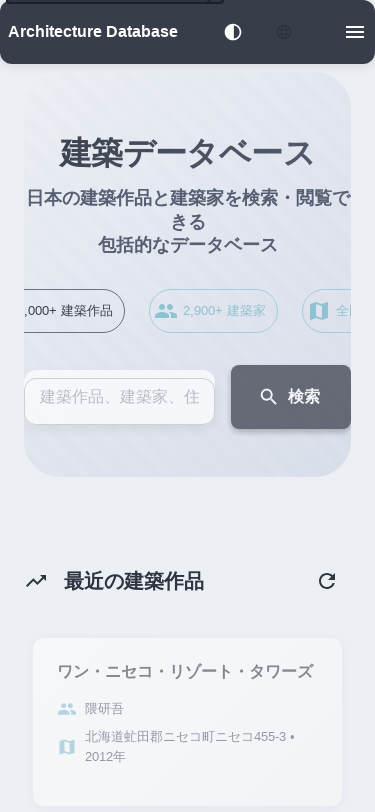

Set viewport to iPad size (768x1024)
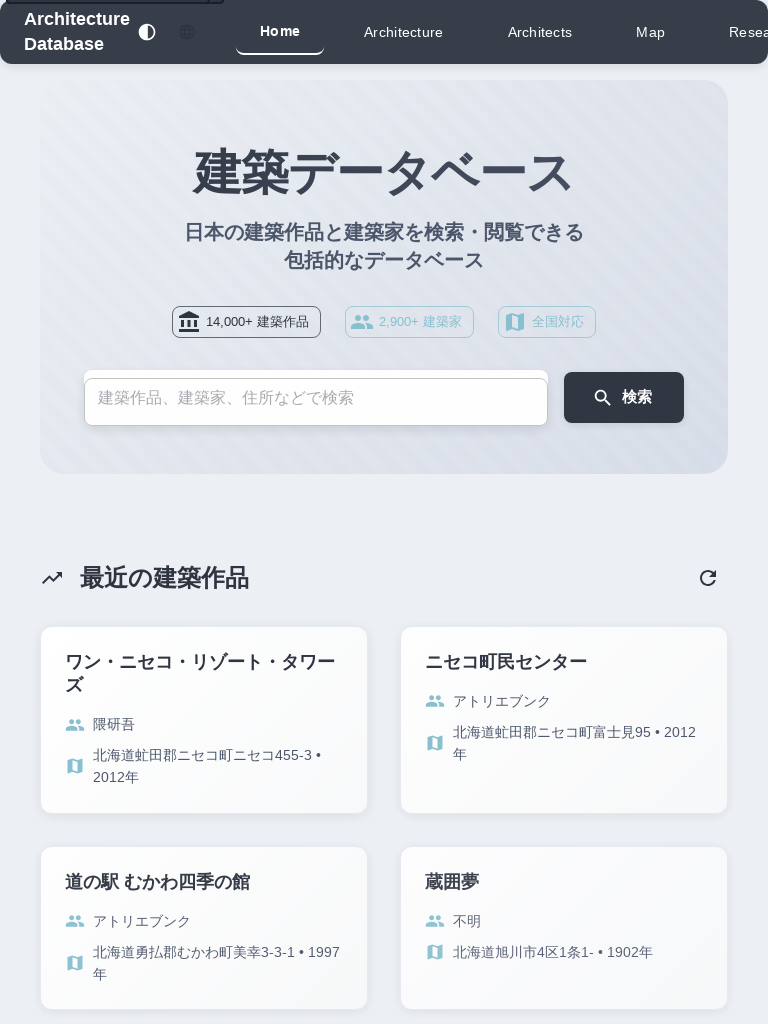

Reloaded page at iPad viewport
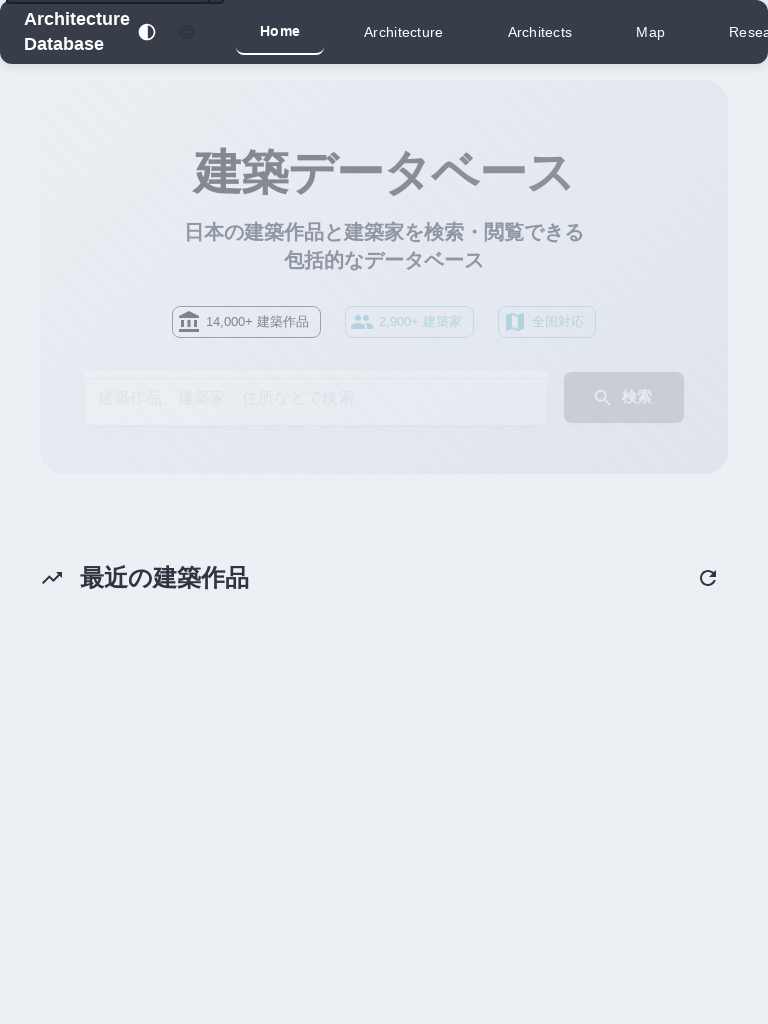

Root element loaded on iPad viewport
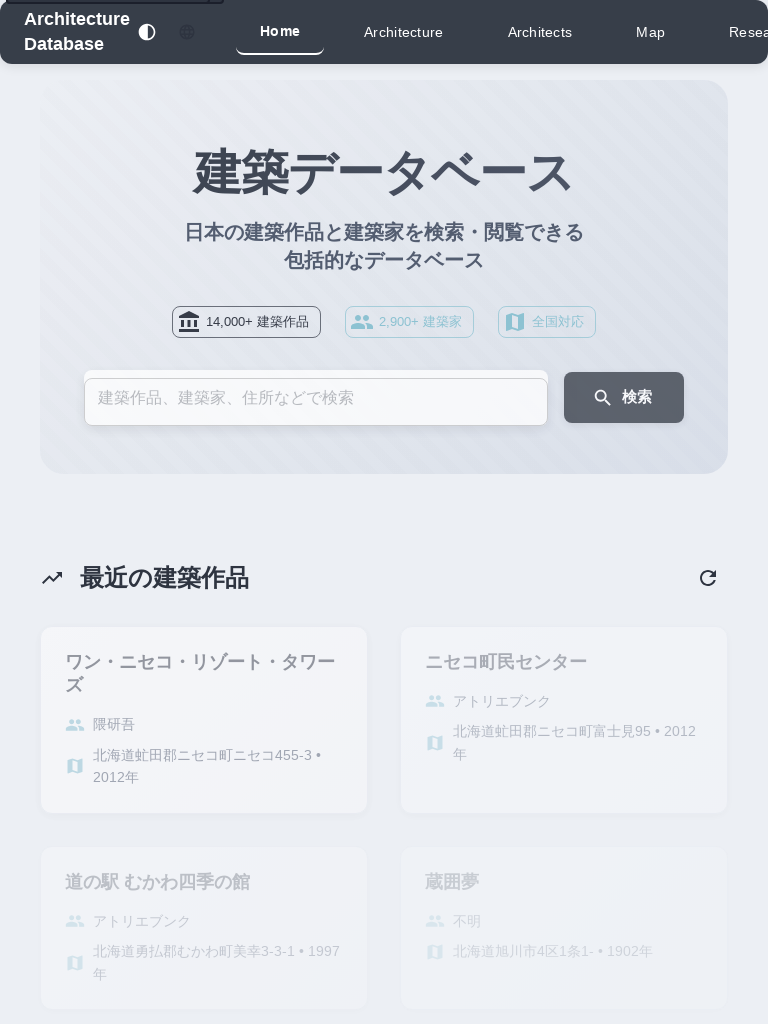

Navigation element visible on iPad viewport
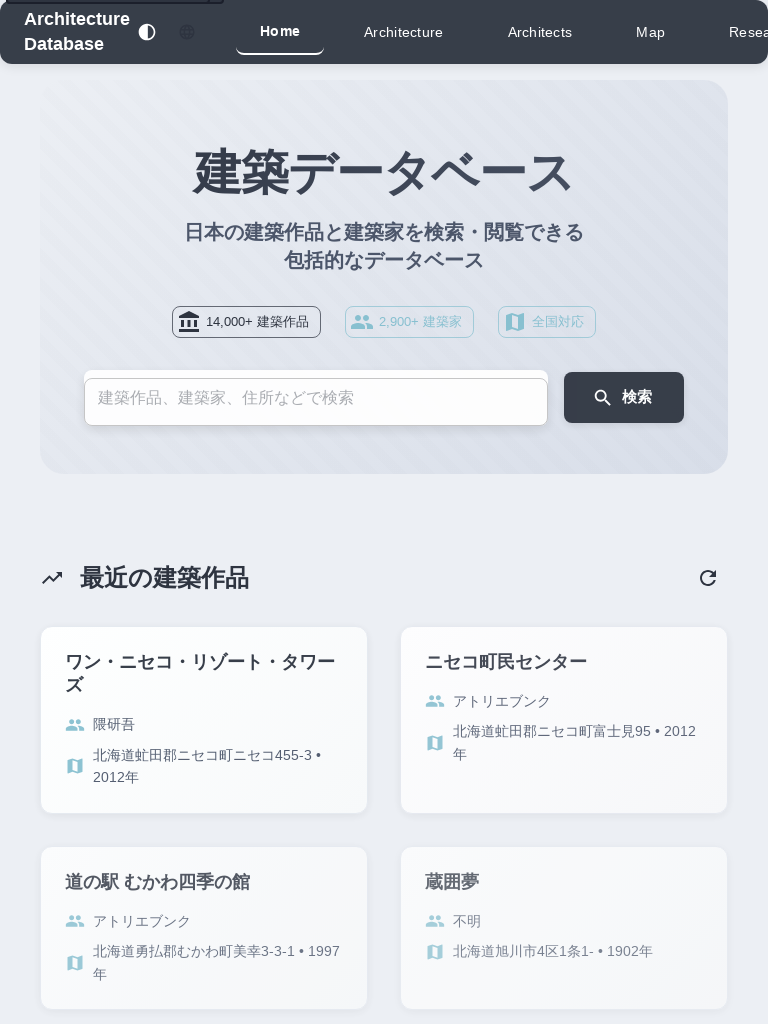

Set viewport to desktop size (1920x1080)
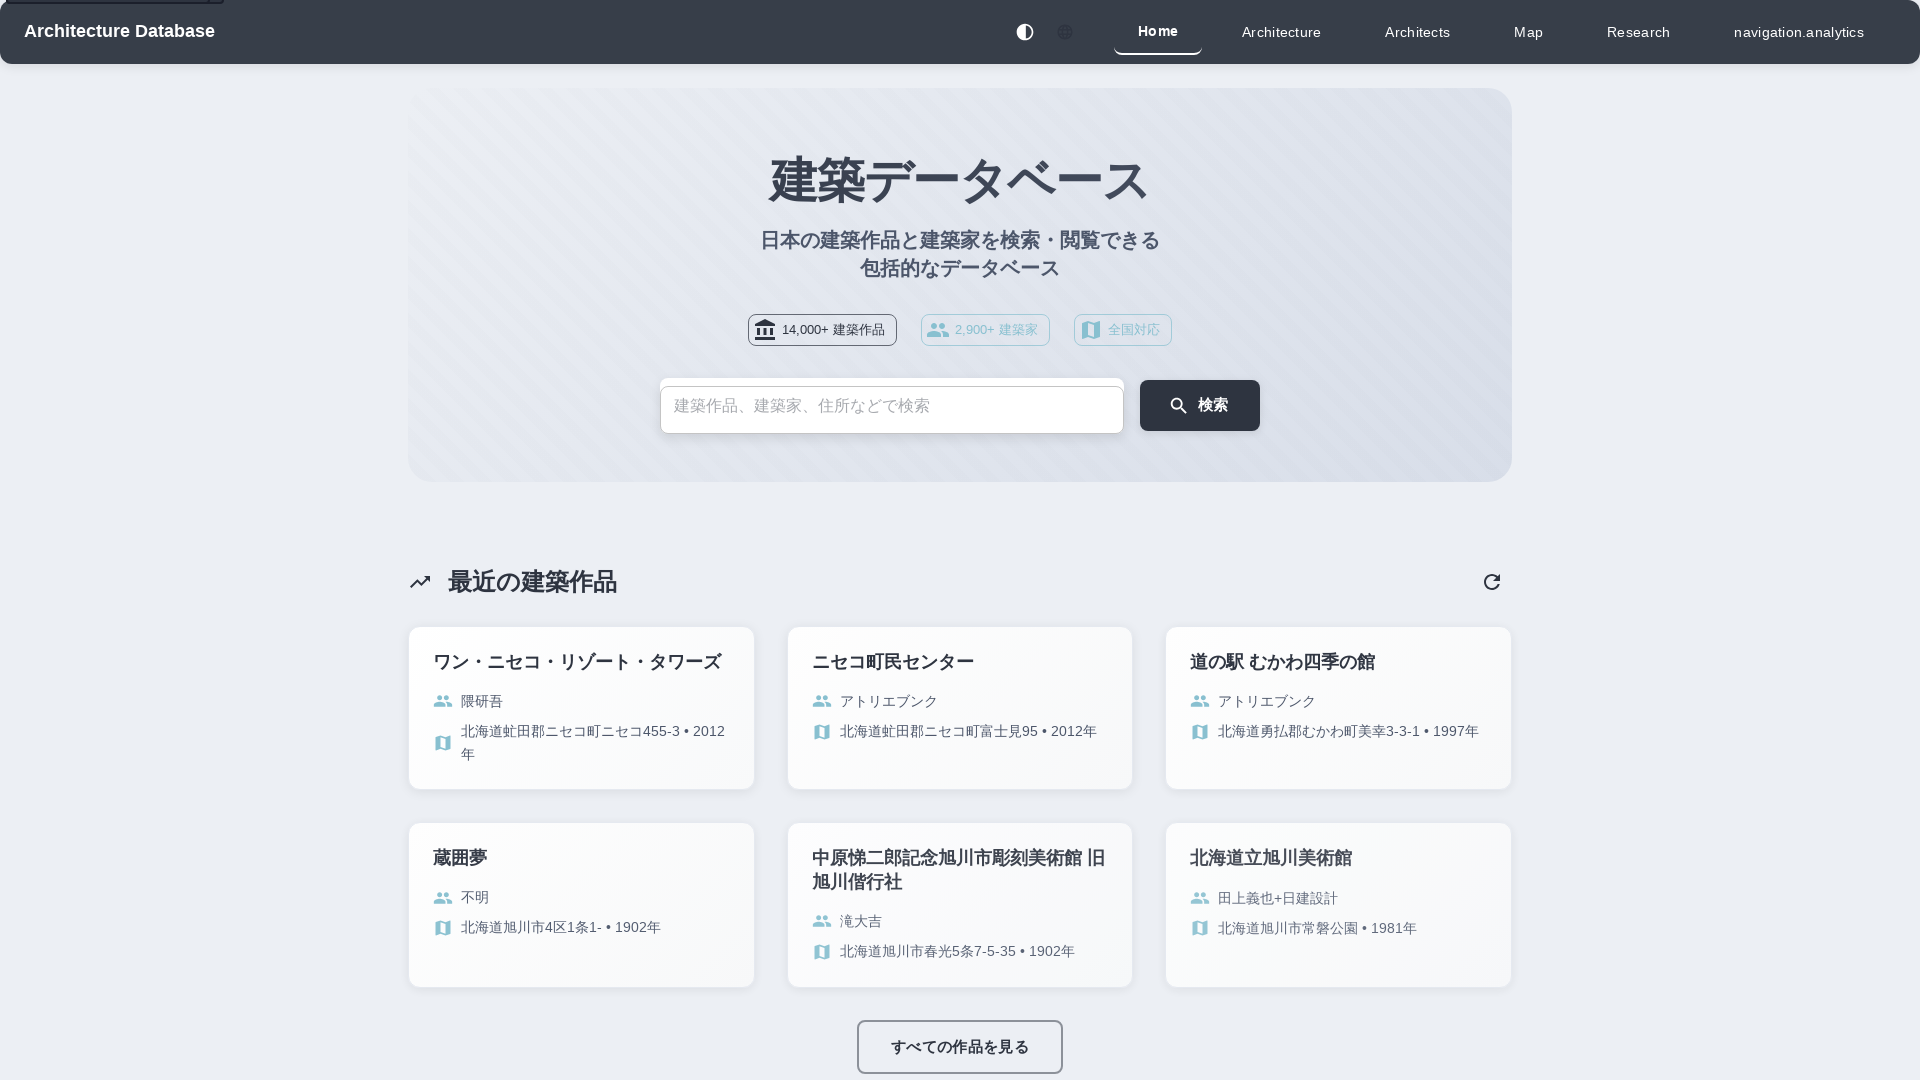

Reloaded page at desktop viewport
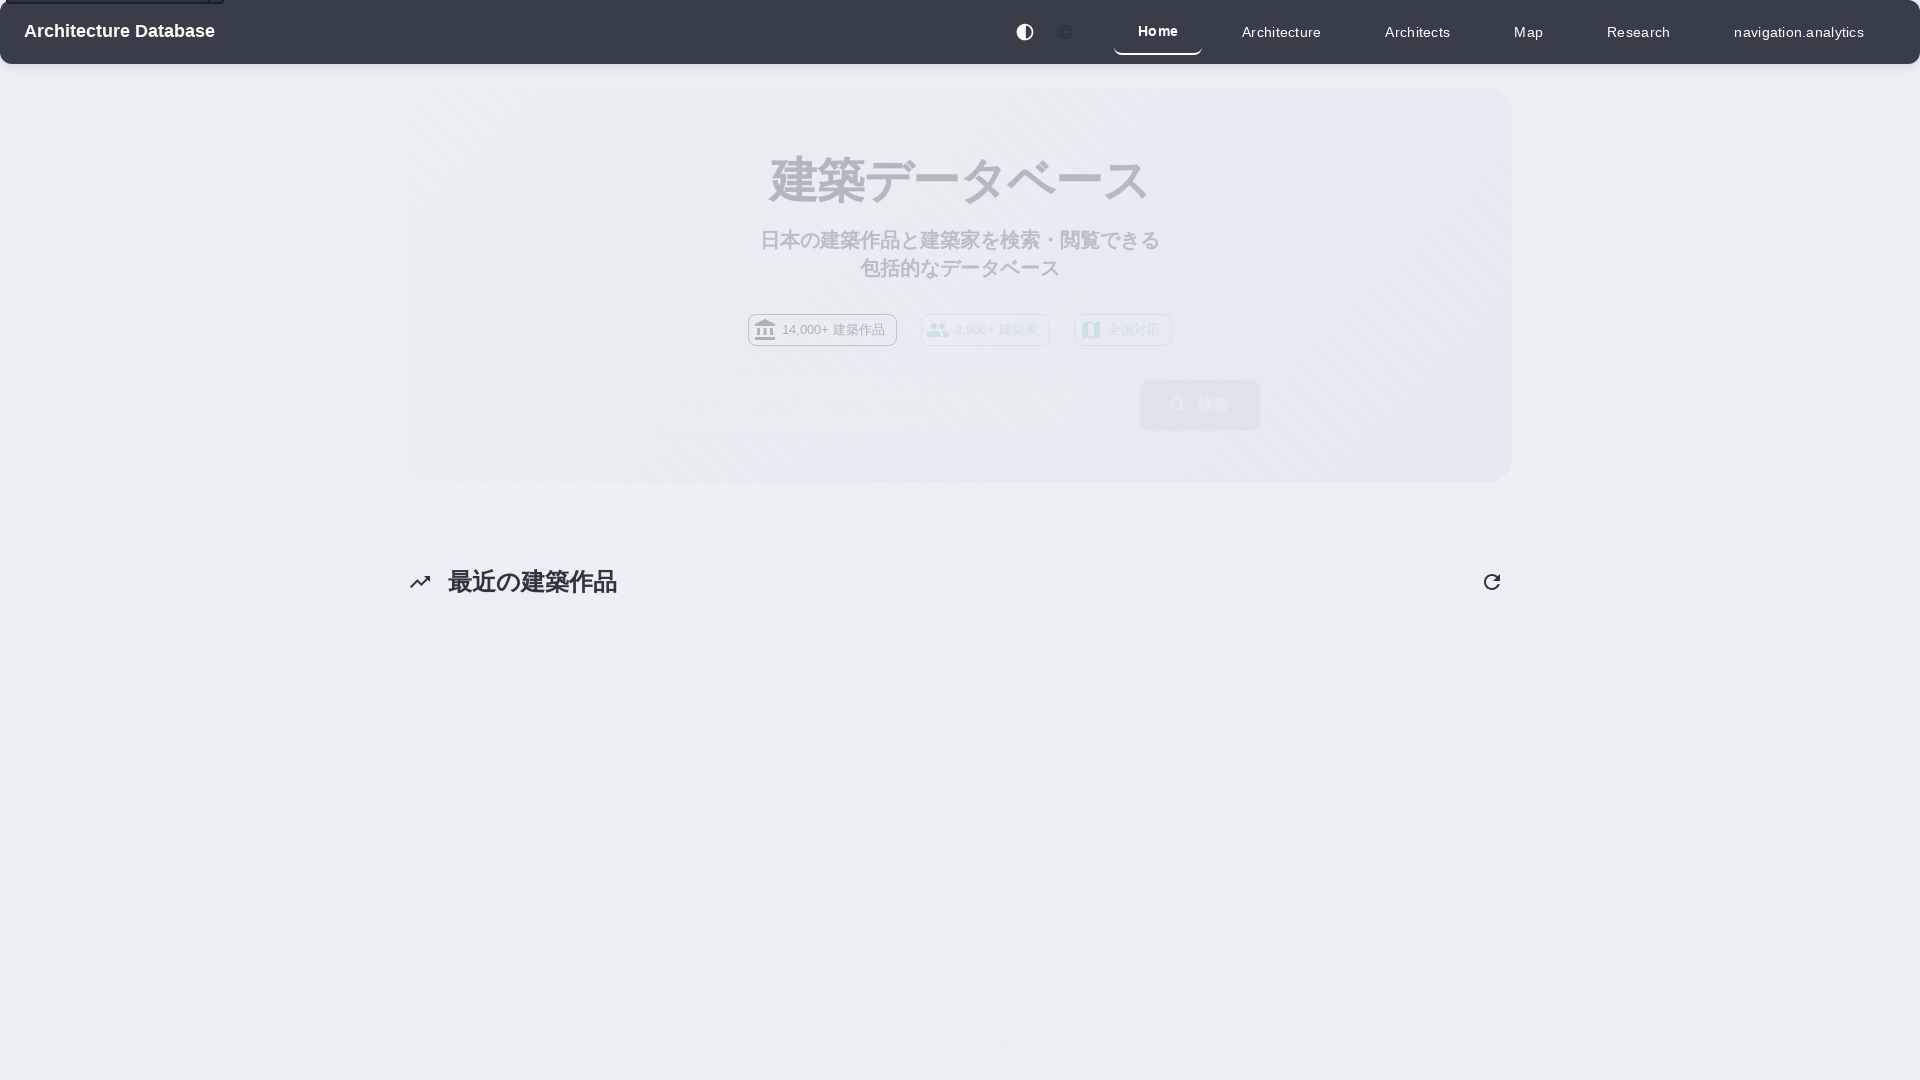

Root element loaded on desktop viewport
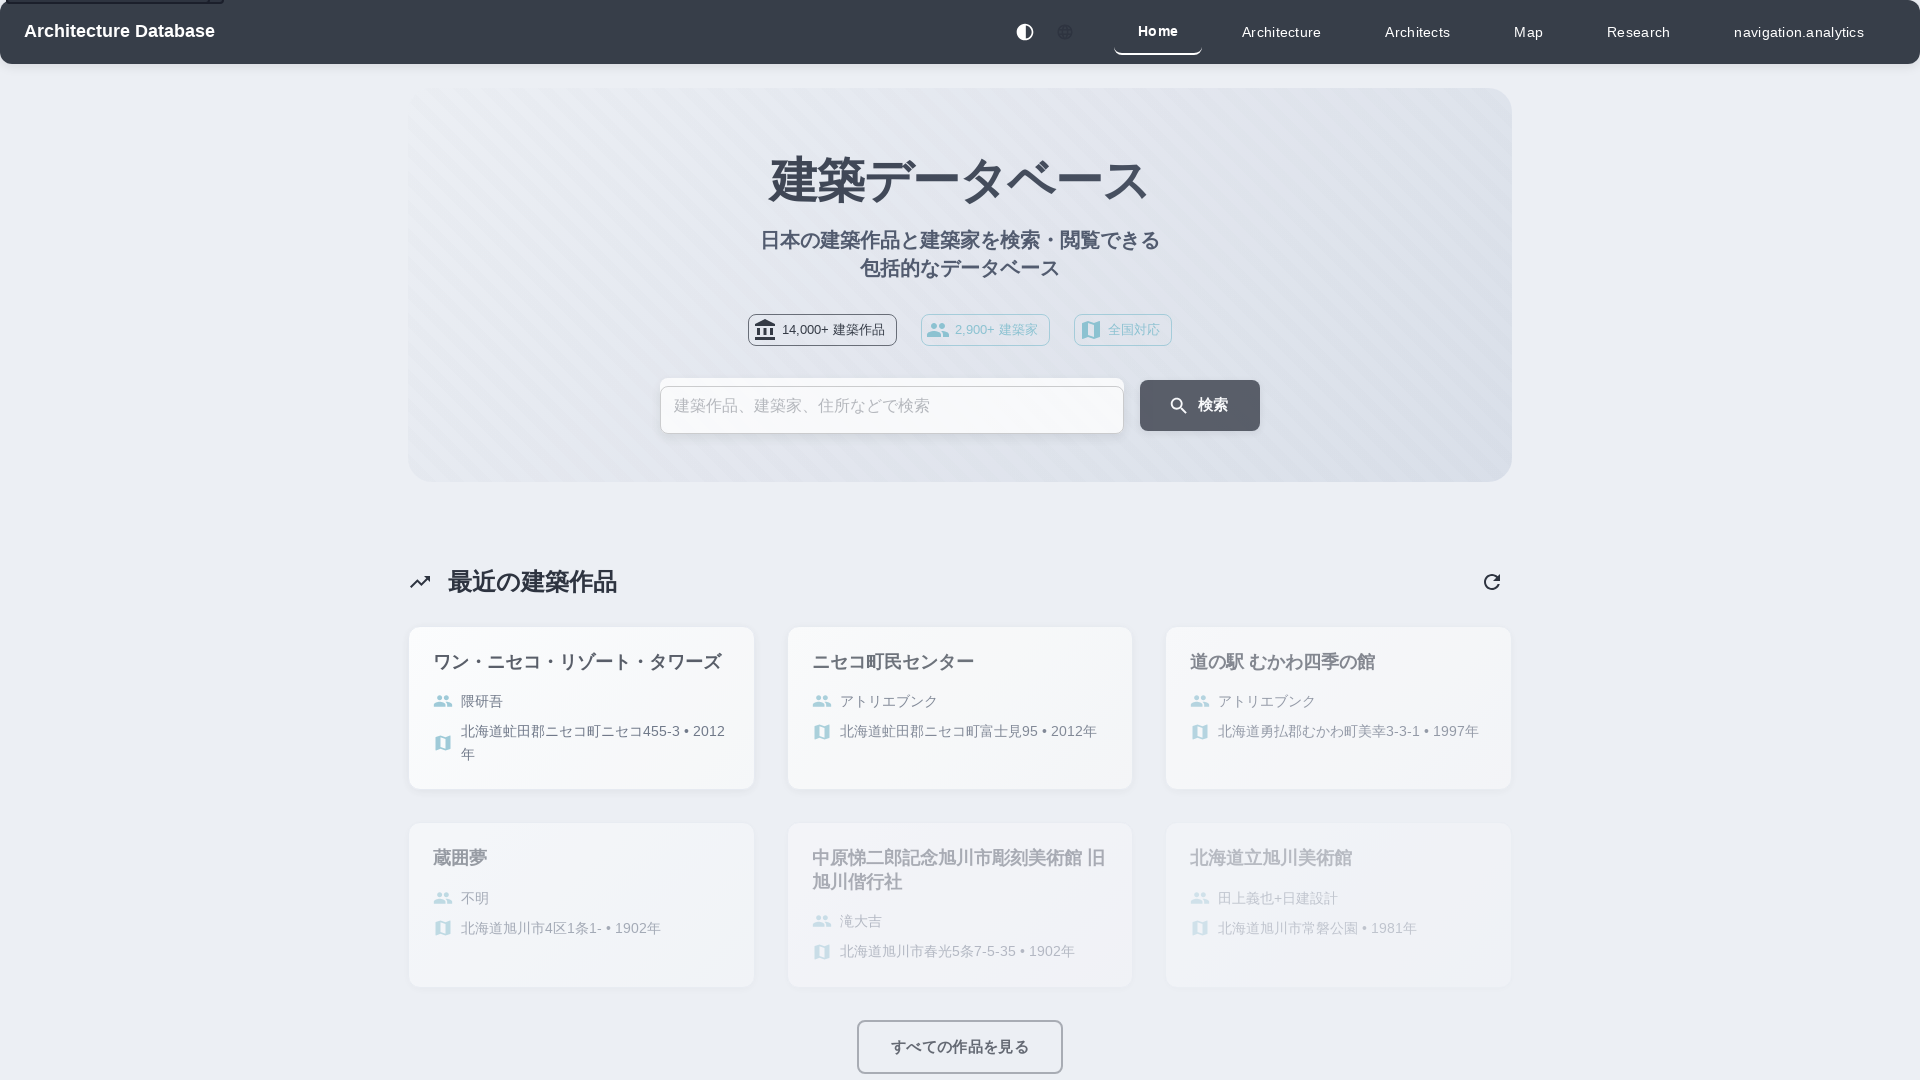

Navigation element visible on desktop viewport
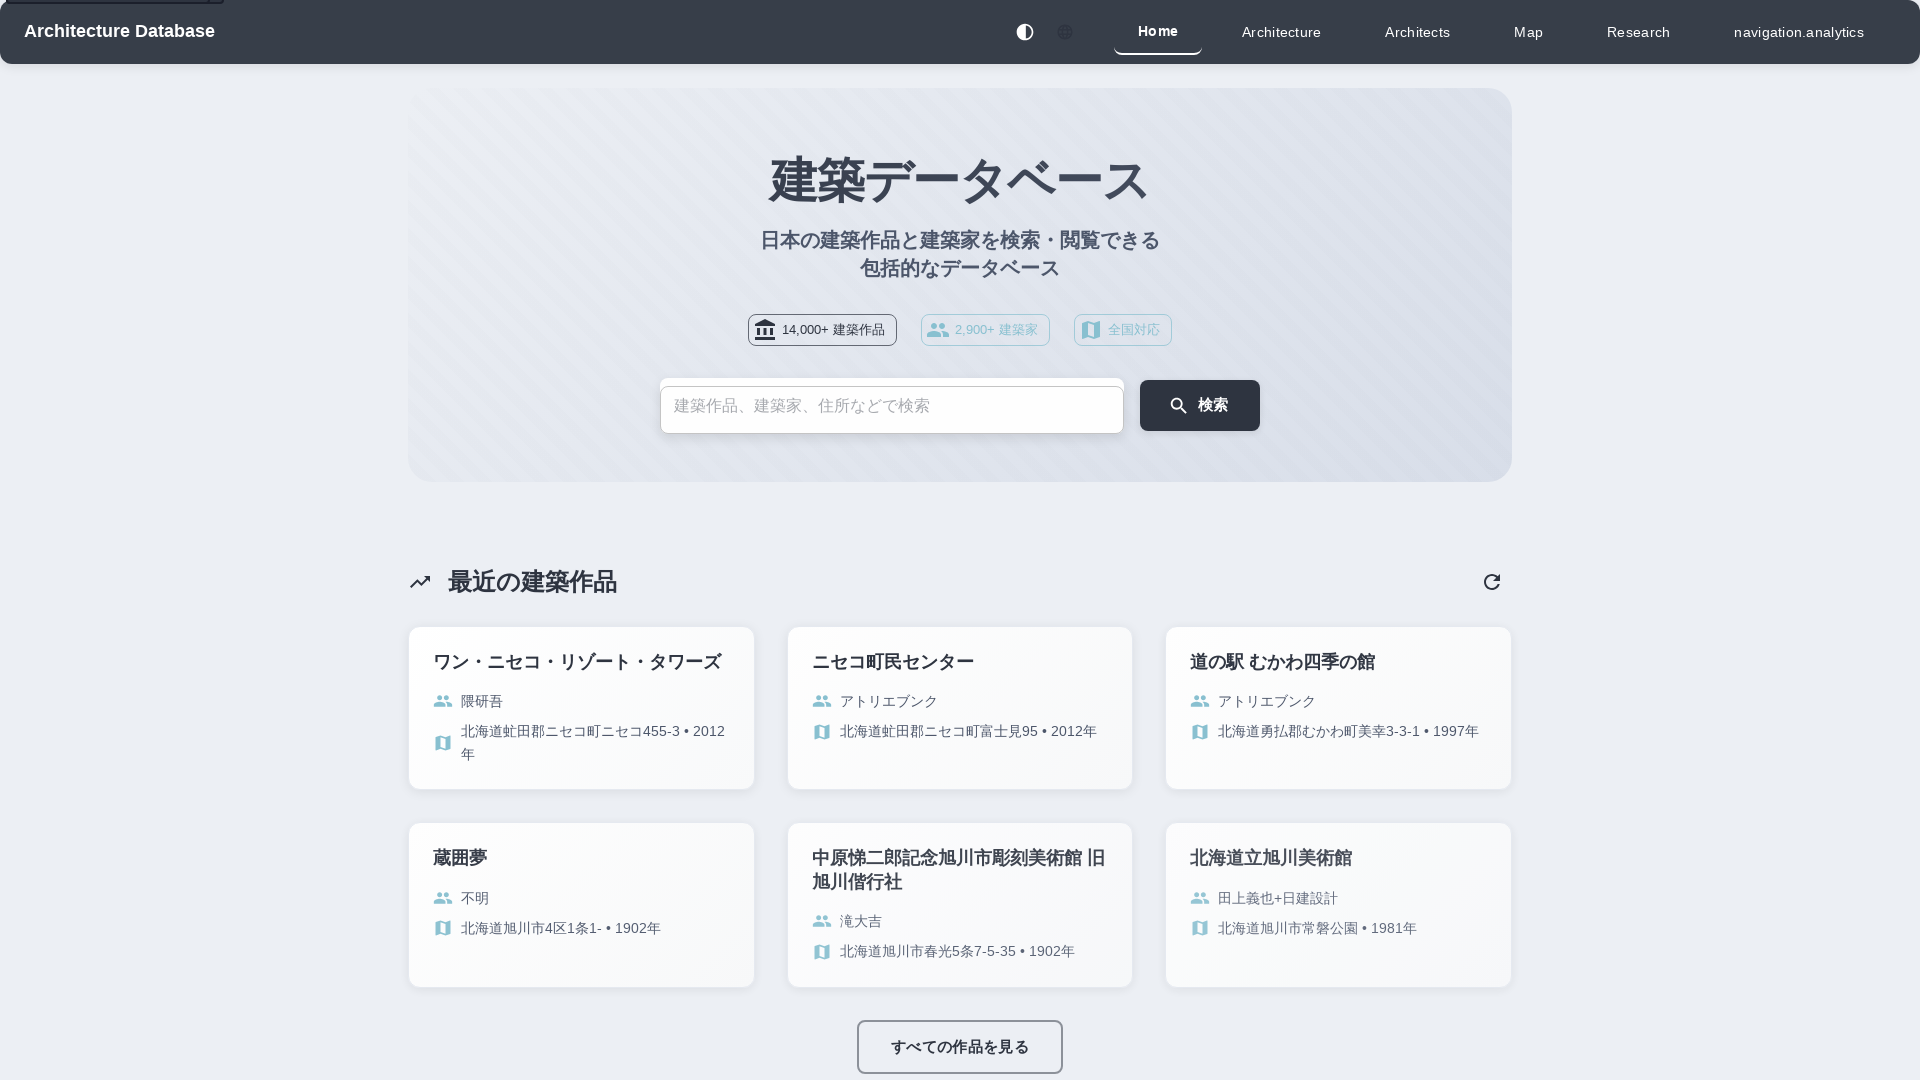

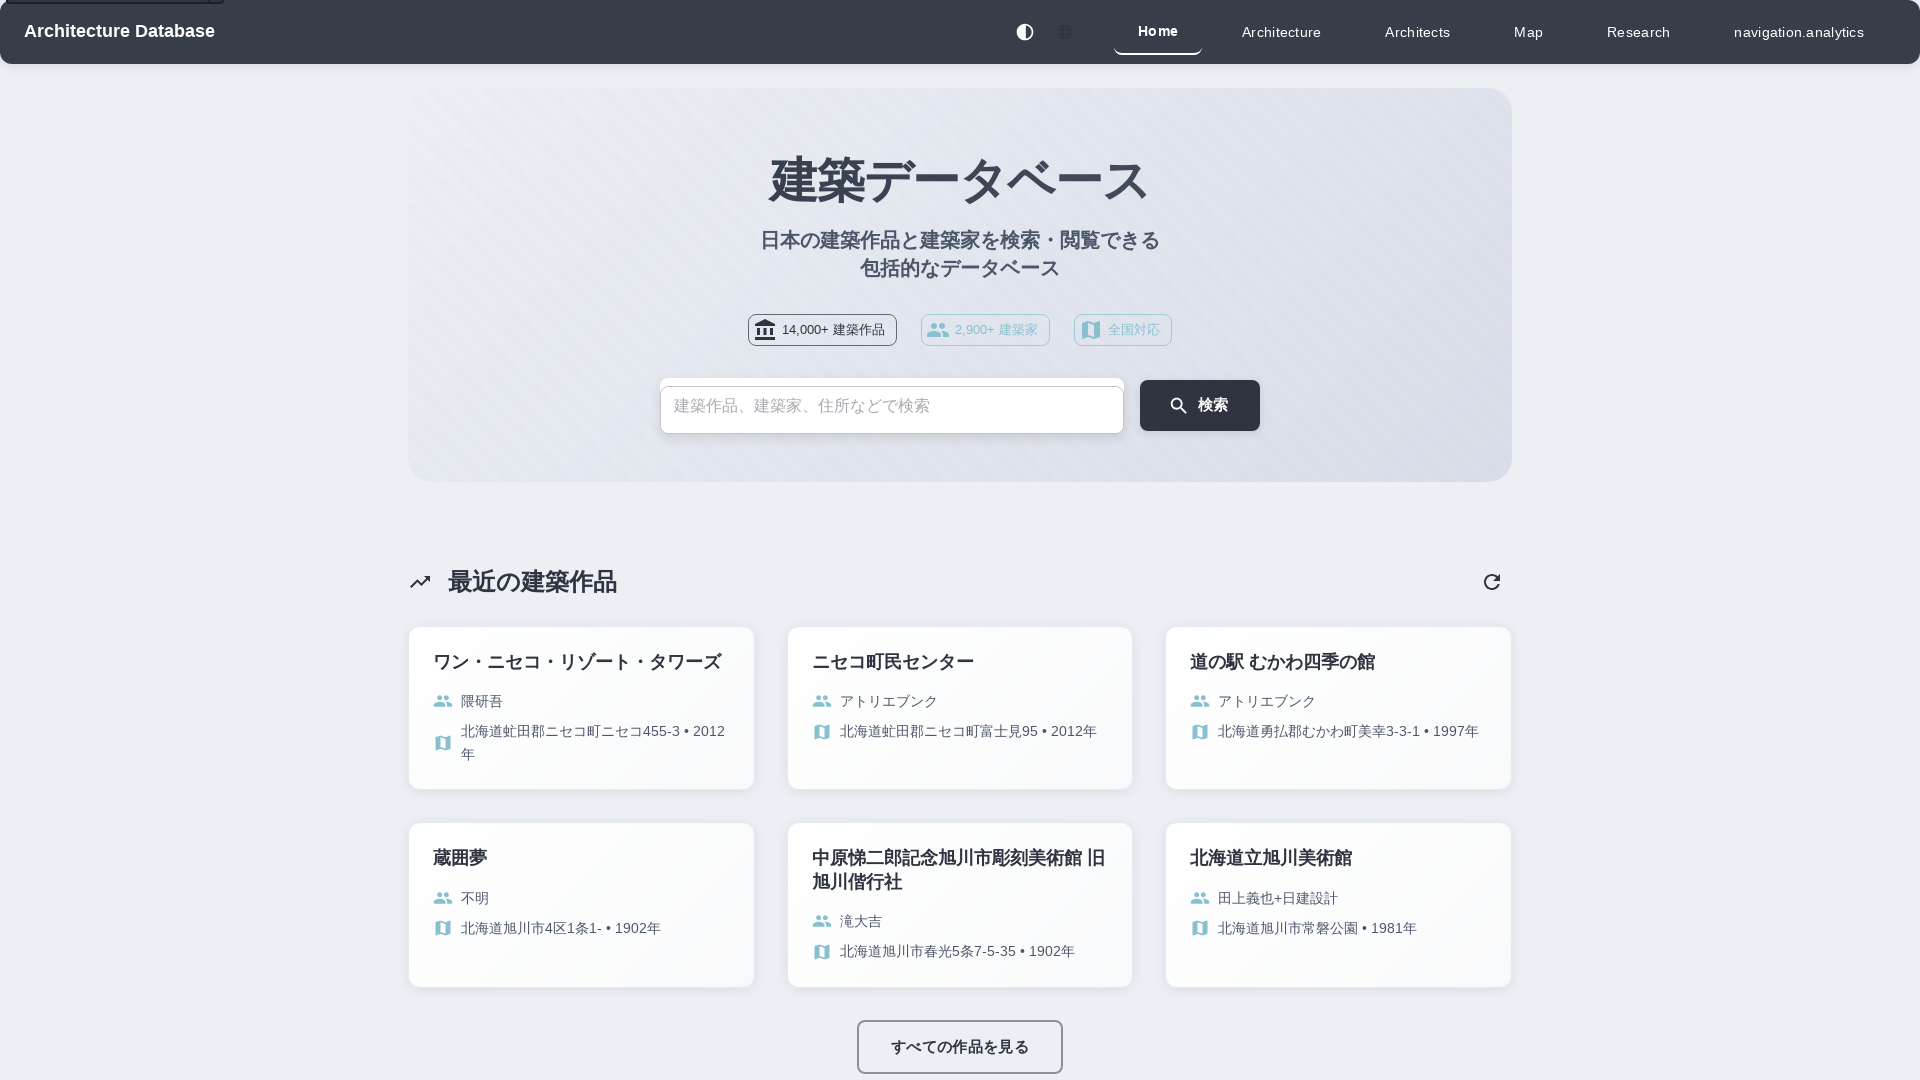